Tests checkbox functionality by checking if option3 is enabled and clicking it if not

Starting URL: https://rahulshettyacademy.com/AutomationPractice/

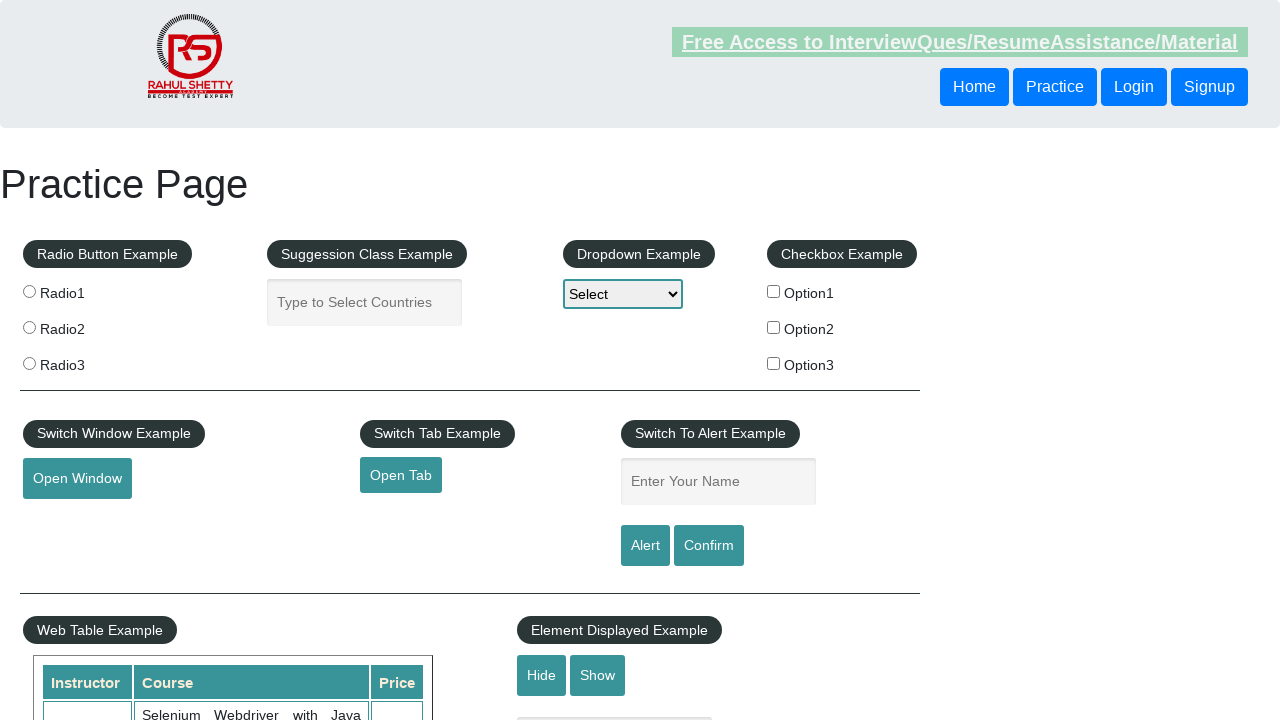

Located option3 checkbox element
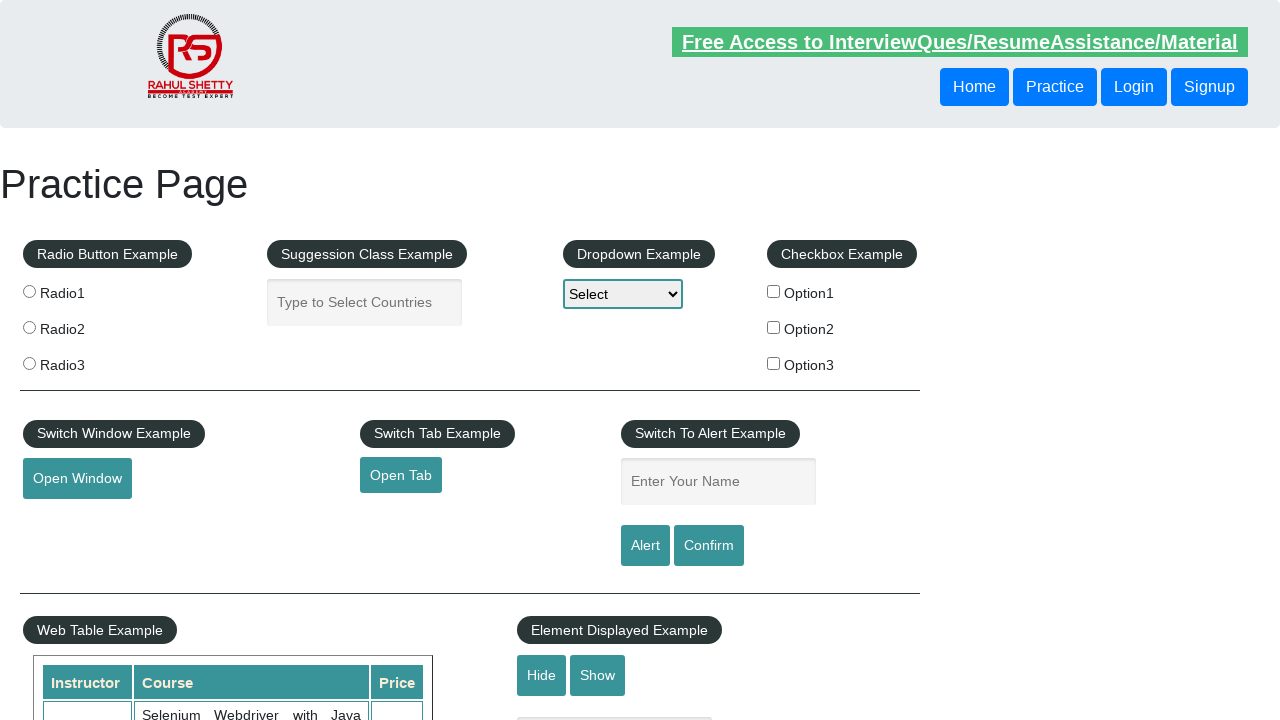

Verified option3 checkbox is enabled and not checked
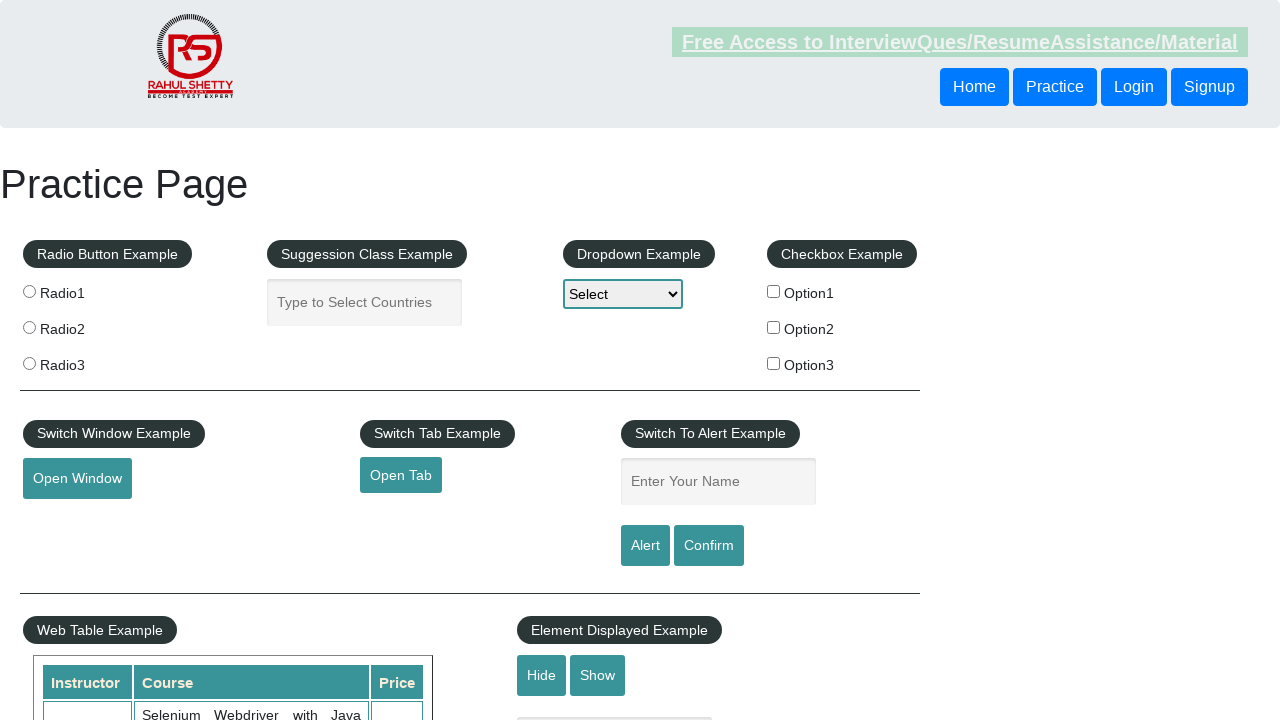

Clicked option3 checkbox to enable it at (774, 363) on xpath=//input[@value='option3']
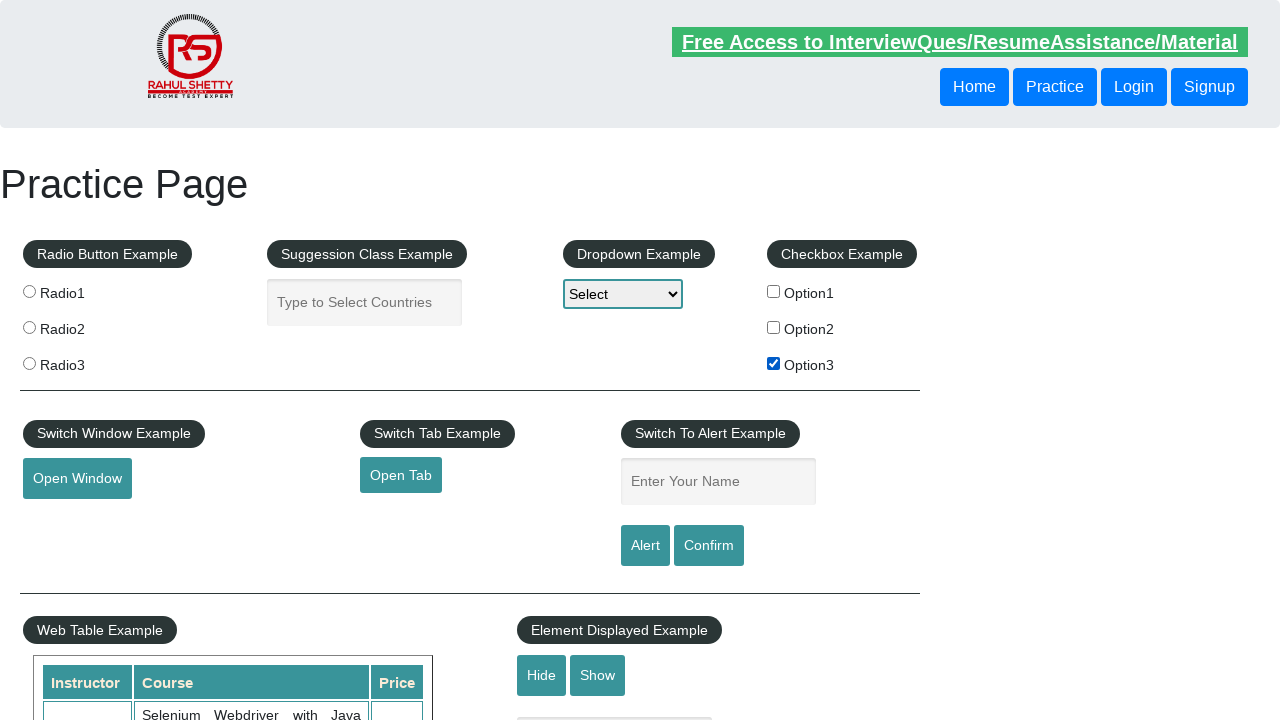

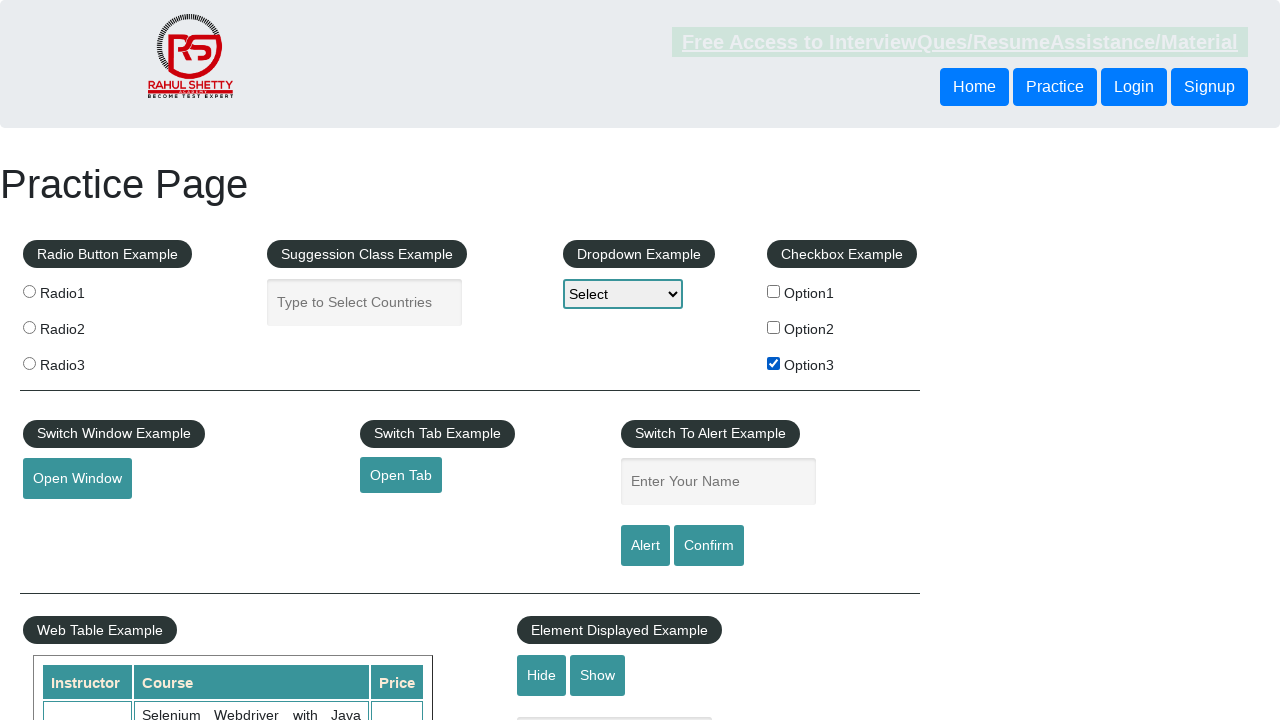